Tests JavaScript prompt alert handling on W3Schools by switching to an iframe, clicking a "Try it" button, entering a name in the prompt dialog, and verifying the result text is displayed.

Starting URL: https://www.w3schools.com/js/tryit.asp?filename=tryjs_prompt

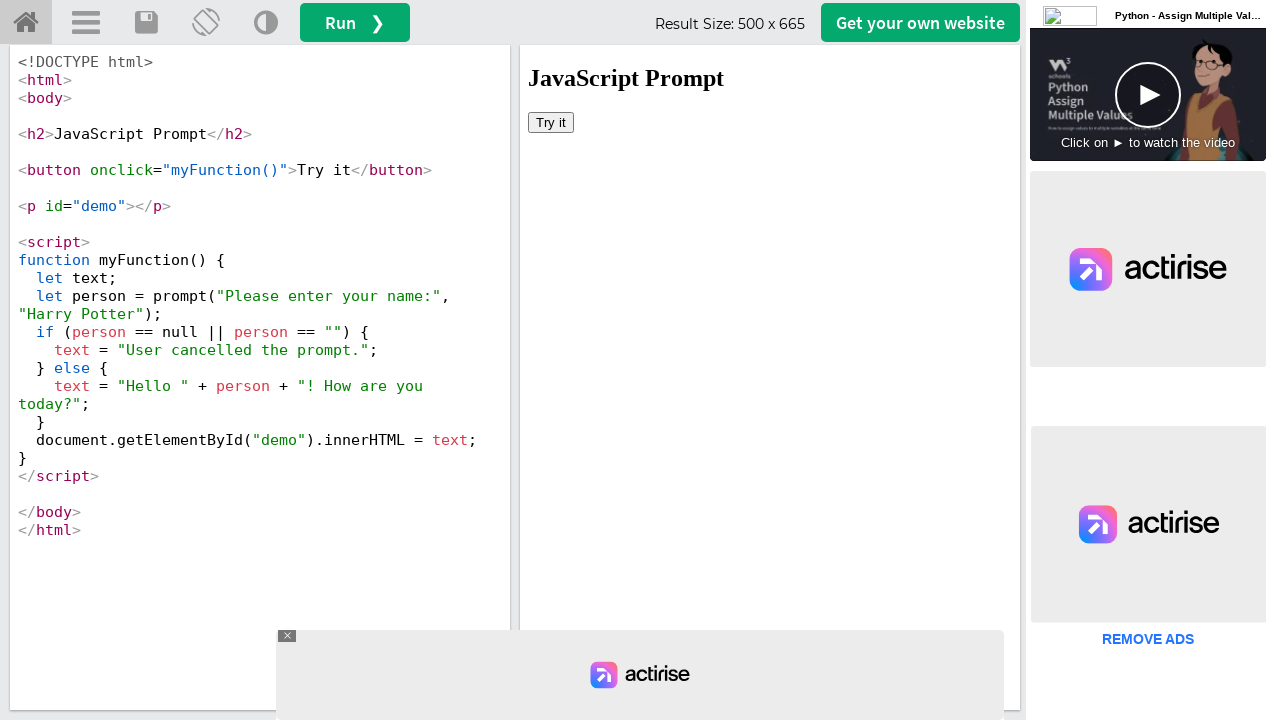

Located iframe with ID 'iframeResult'
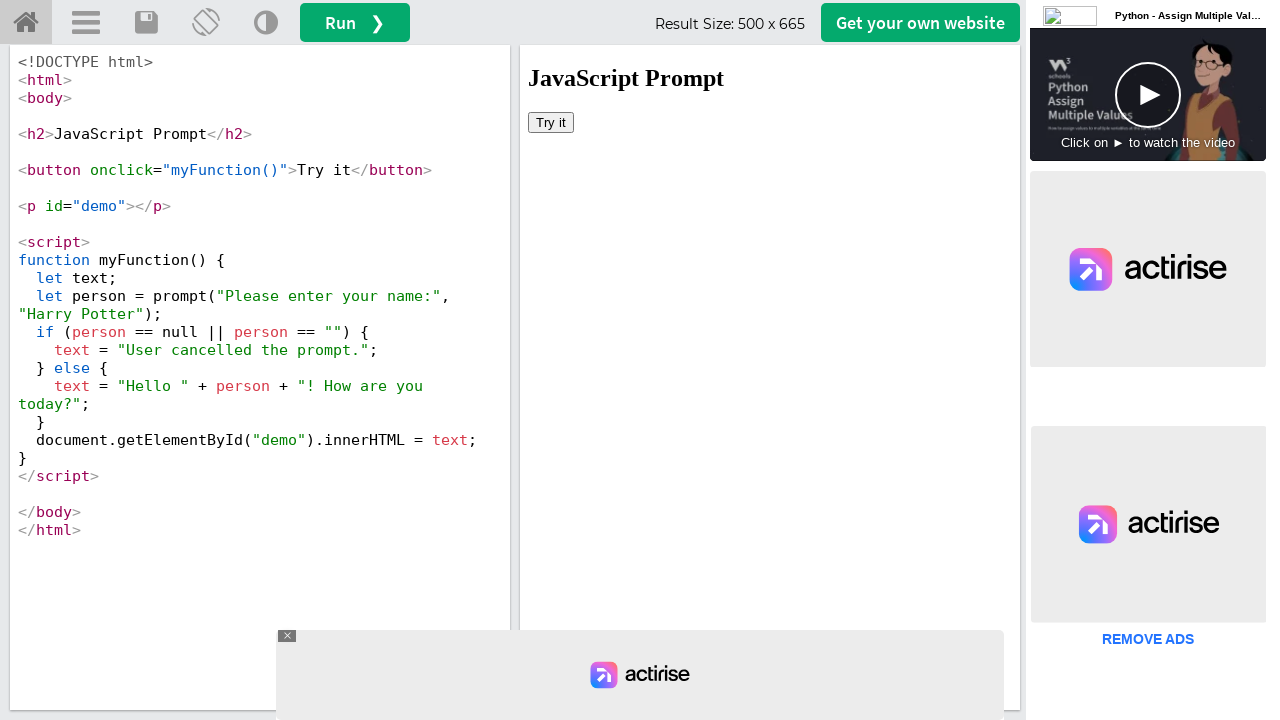

Set up dialog handler to accept prompt with name 'Samantha.K'
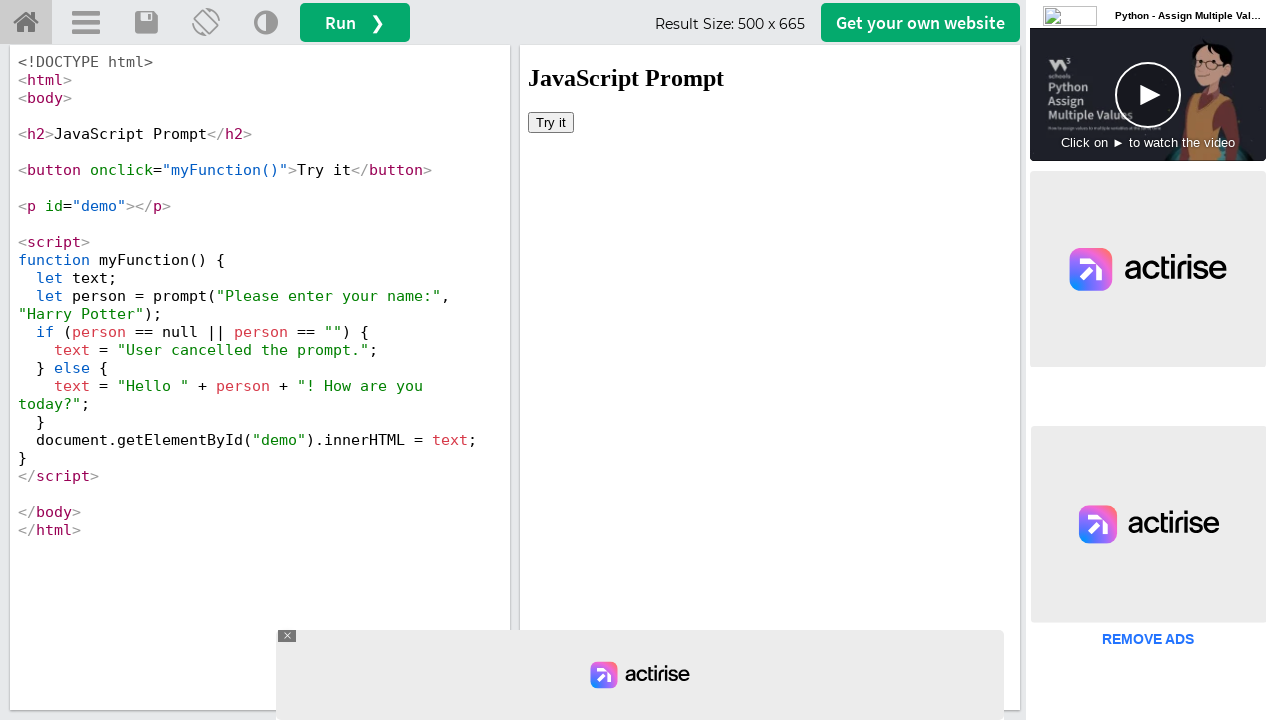

Clicked 'Try it' button in iframe, triggering prompt dialog at (551, 122) on #iframeResult >> internal:control=enter-frame >> xpath=//button[text()='Try it']
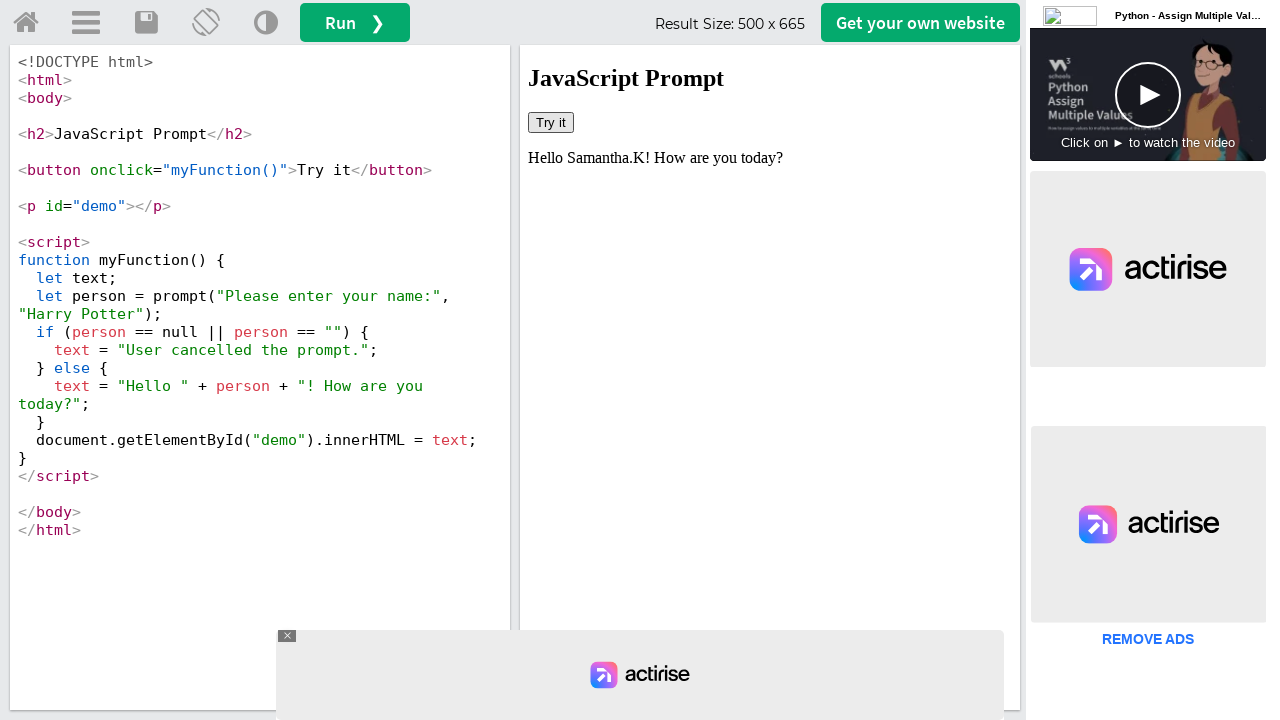

Result element with ID 'demo' is now visible
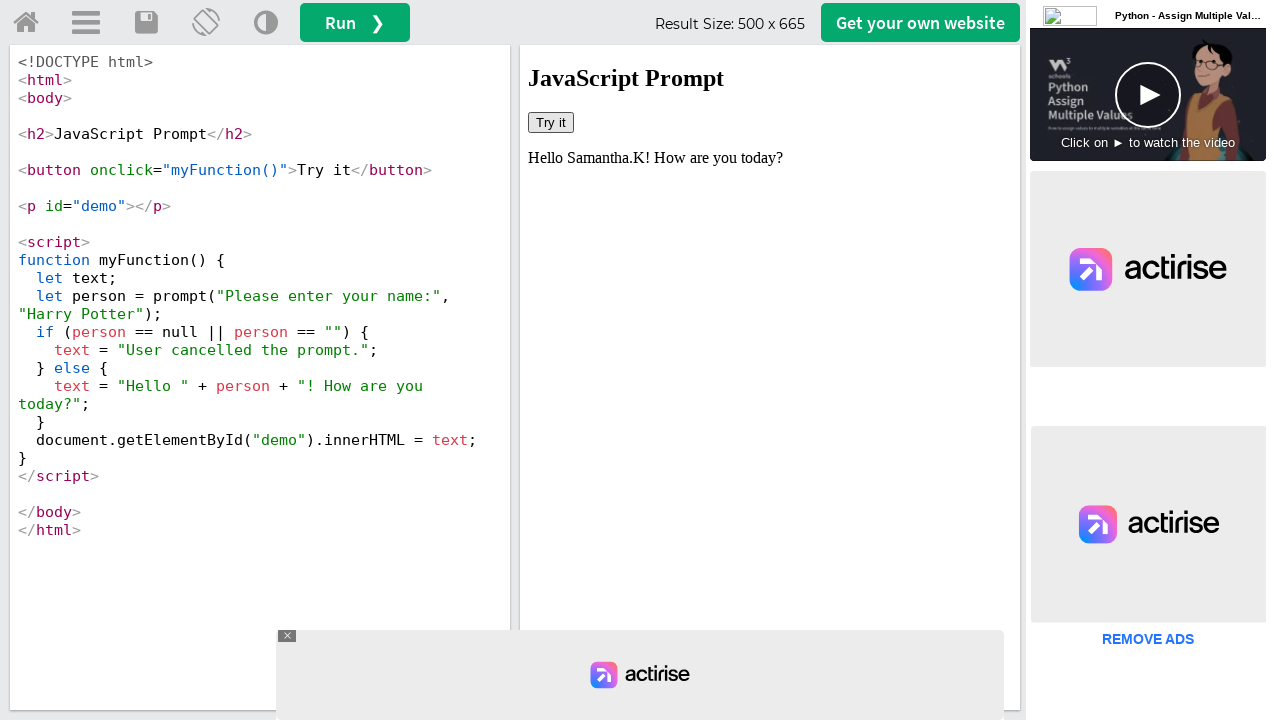

Retrieved result text: 'Hello Samantha.K! How are you today?'
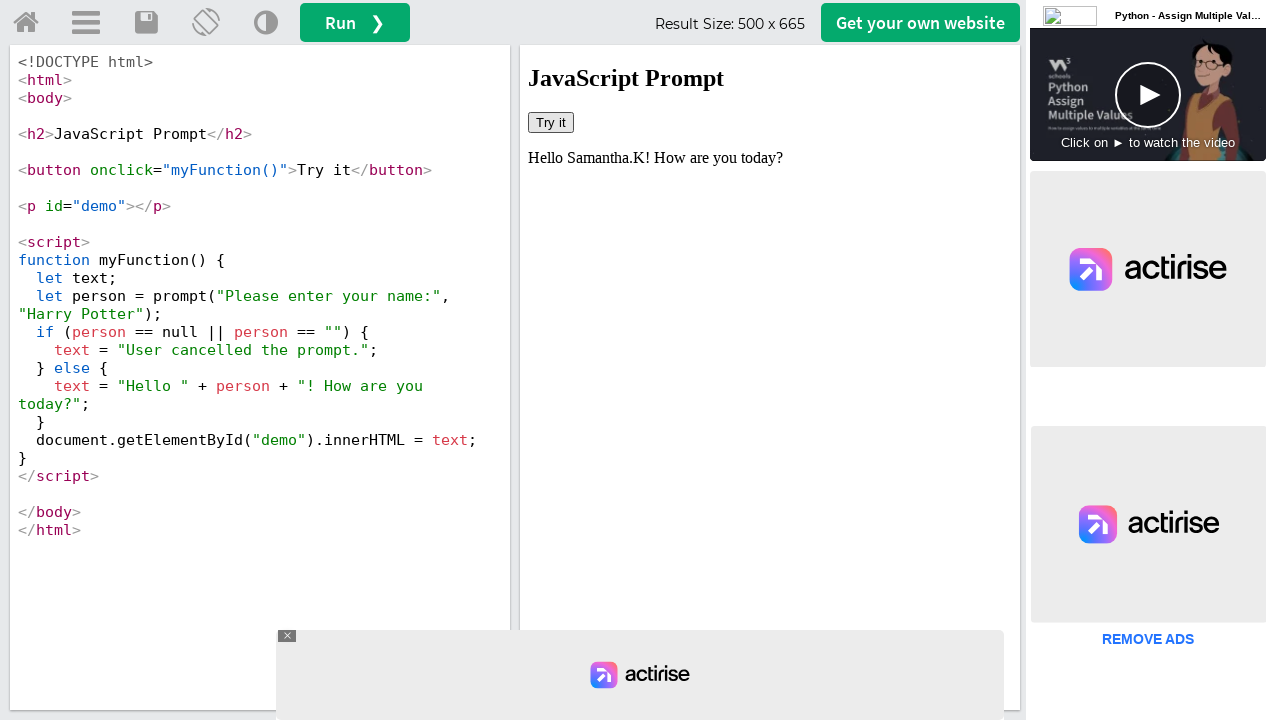

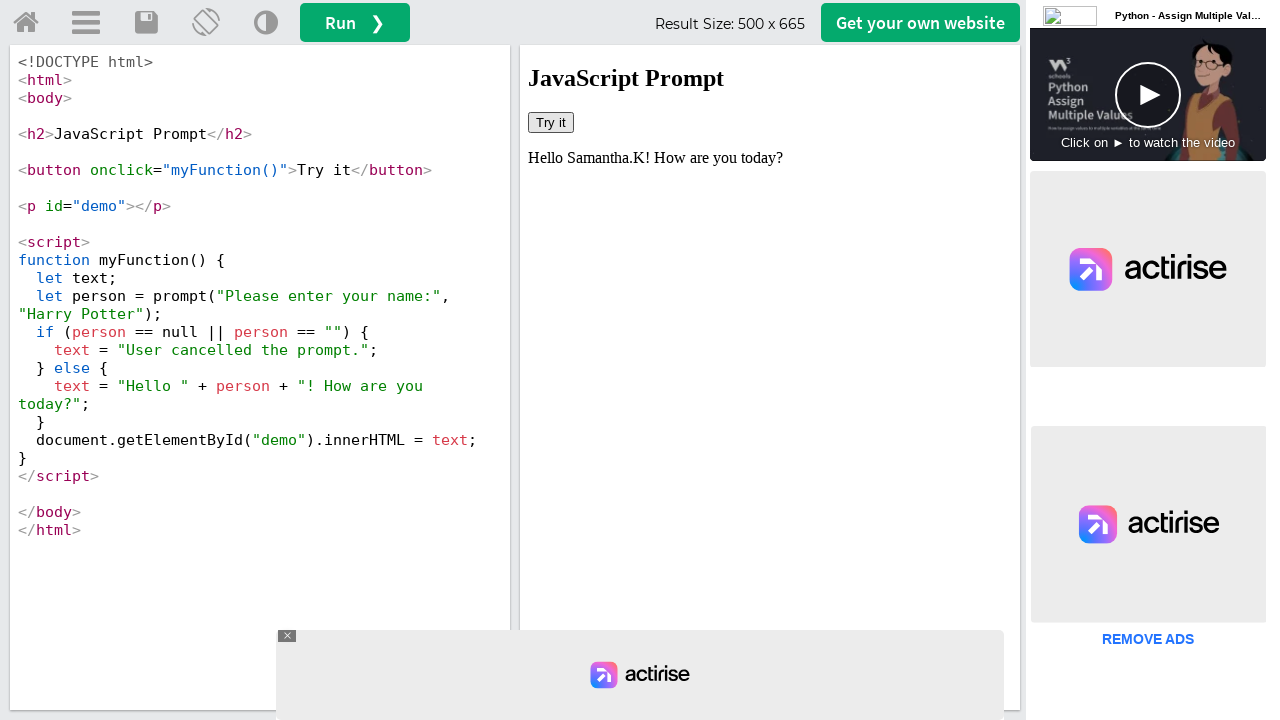